Tests dynamic controls page by clicking the Remove button and verifying the "It's gone!" message appears

Starting URL: https://the-internet.herokuapp.com/dynamic_controls

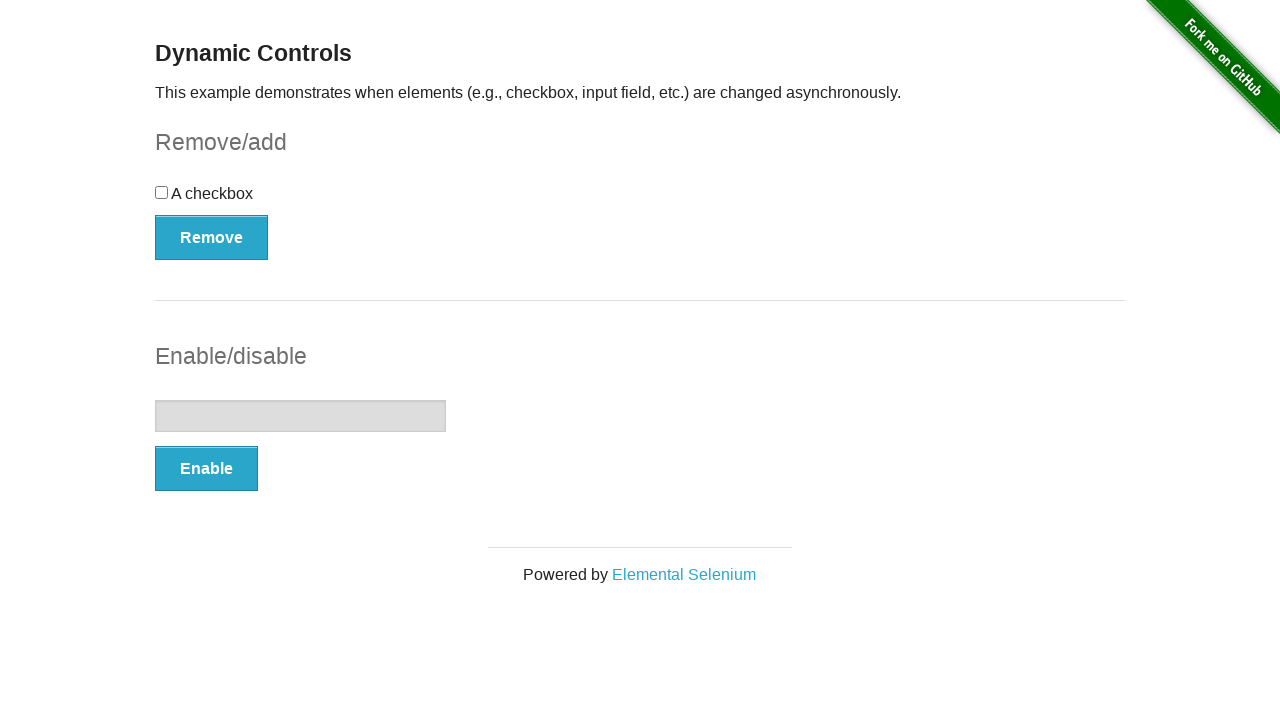

Navigated to dynamic controls page
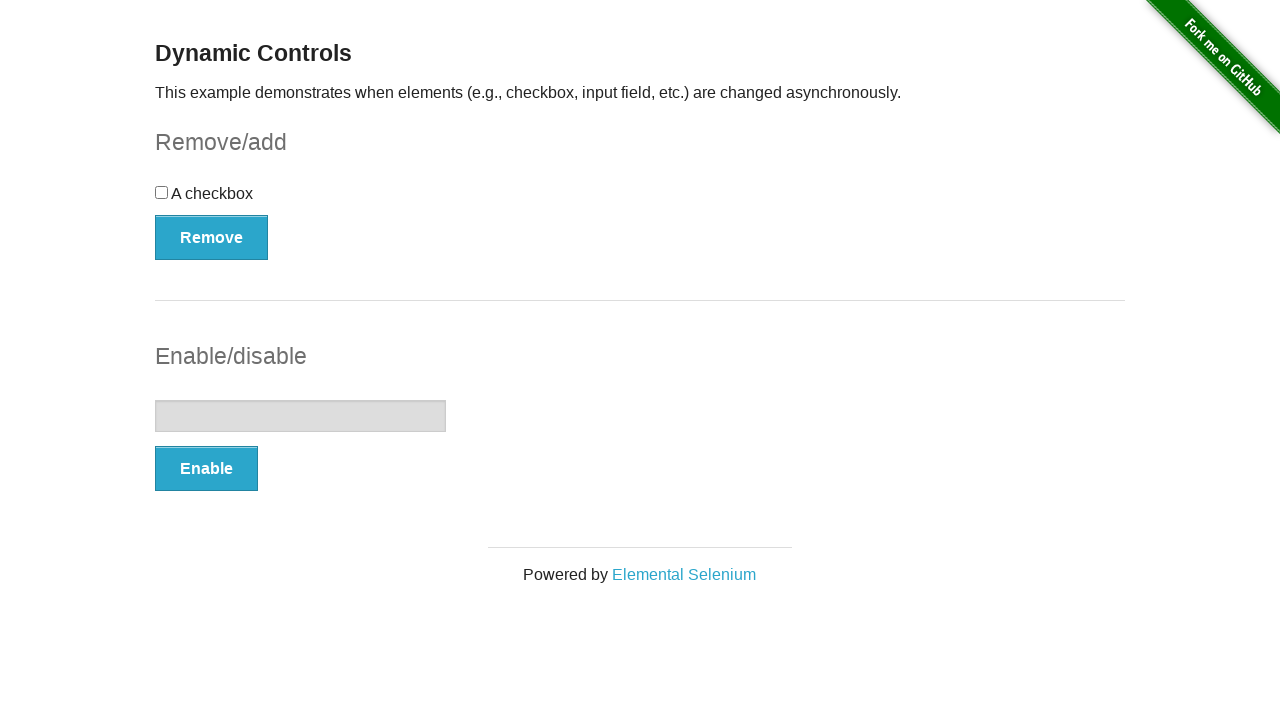

Clicked the Remove button at (212, 237) on xpath=//*[text()='Remove']
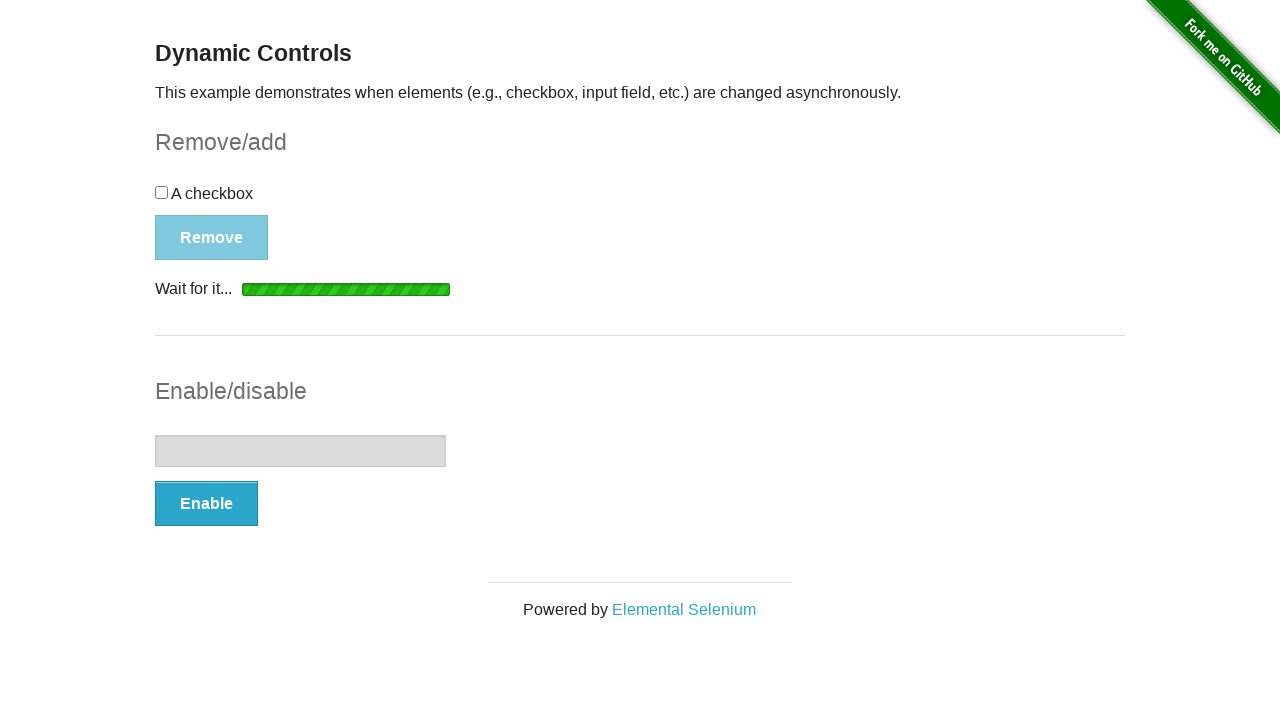

Verified the 'It\'s gone!' message appeared
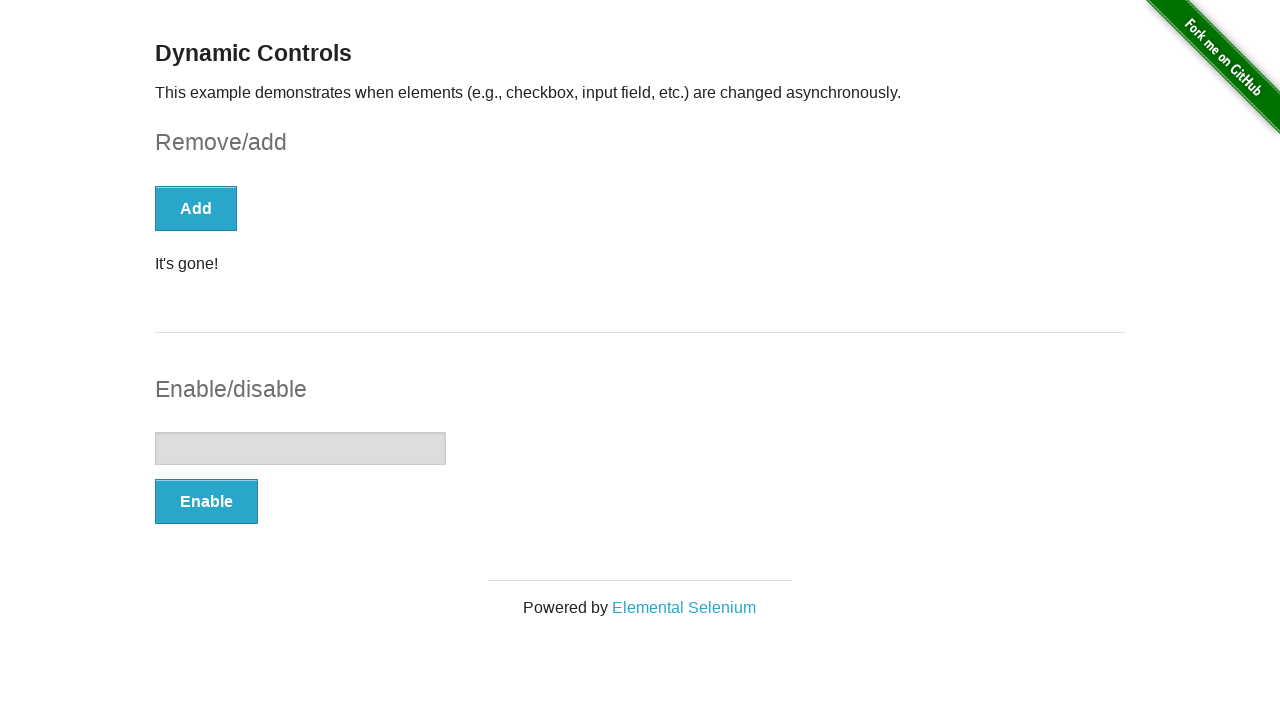

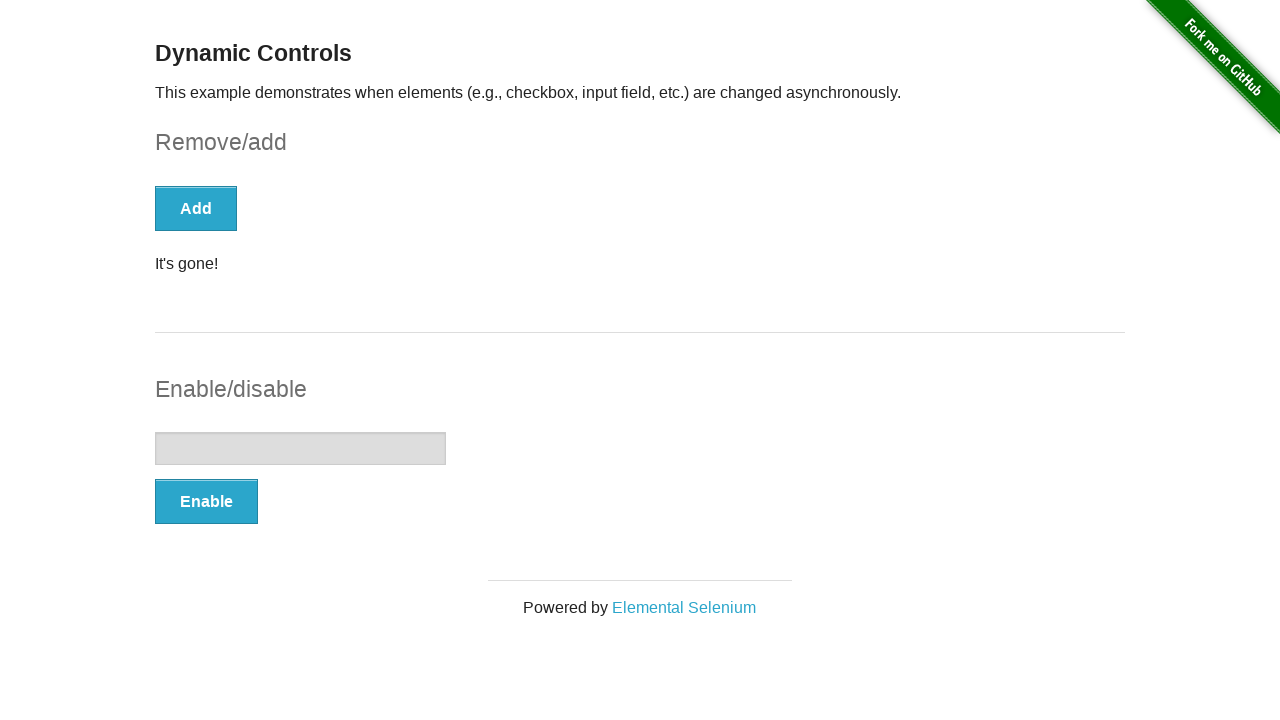